Tests the newsletter subscription functionality on the cart page by scrolling to the footer, verifying the subscription label is visible, entering an email address, and confirming the success message appears.

Starting URL: https://automationexercise.com/view_cart

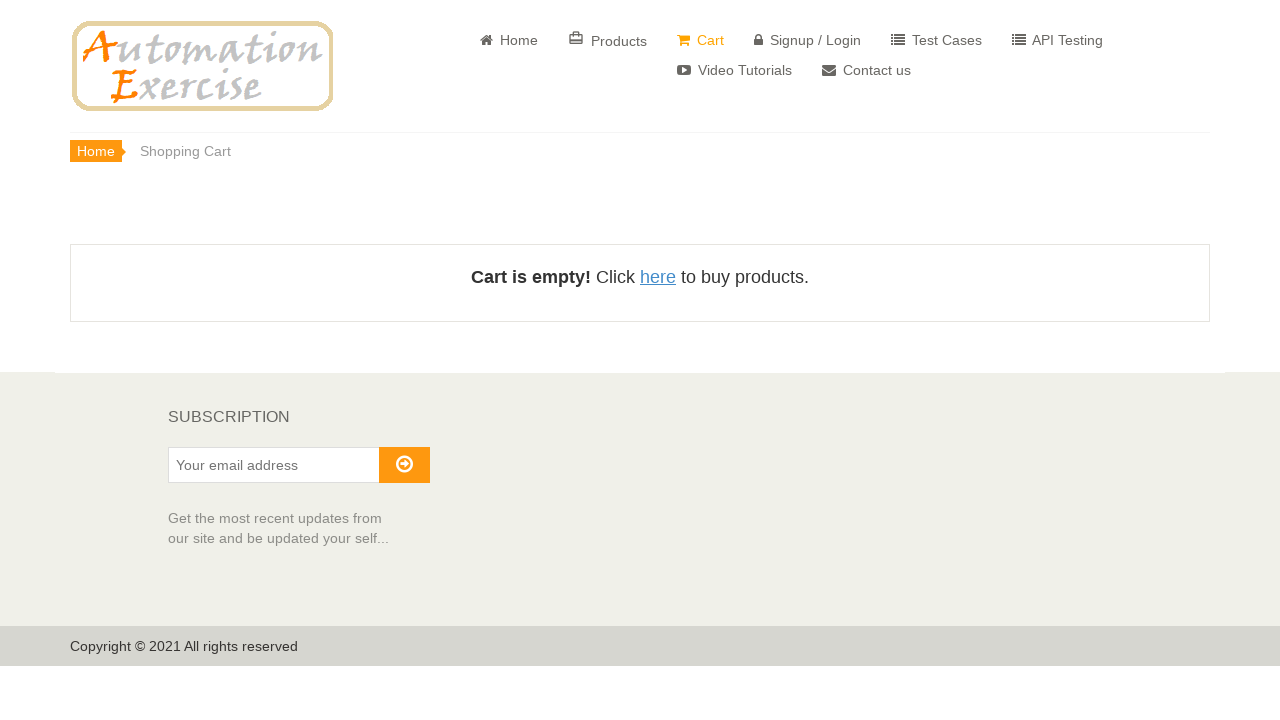

Verified website logo is visible
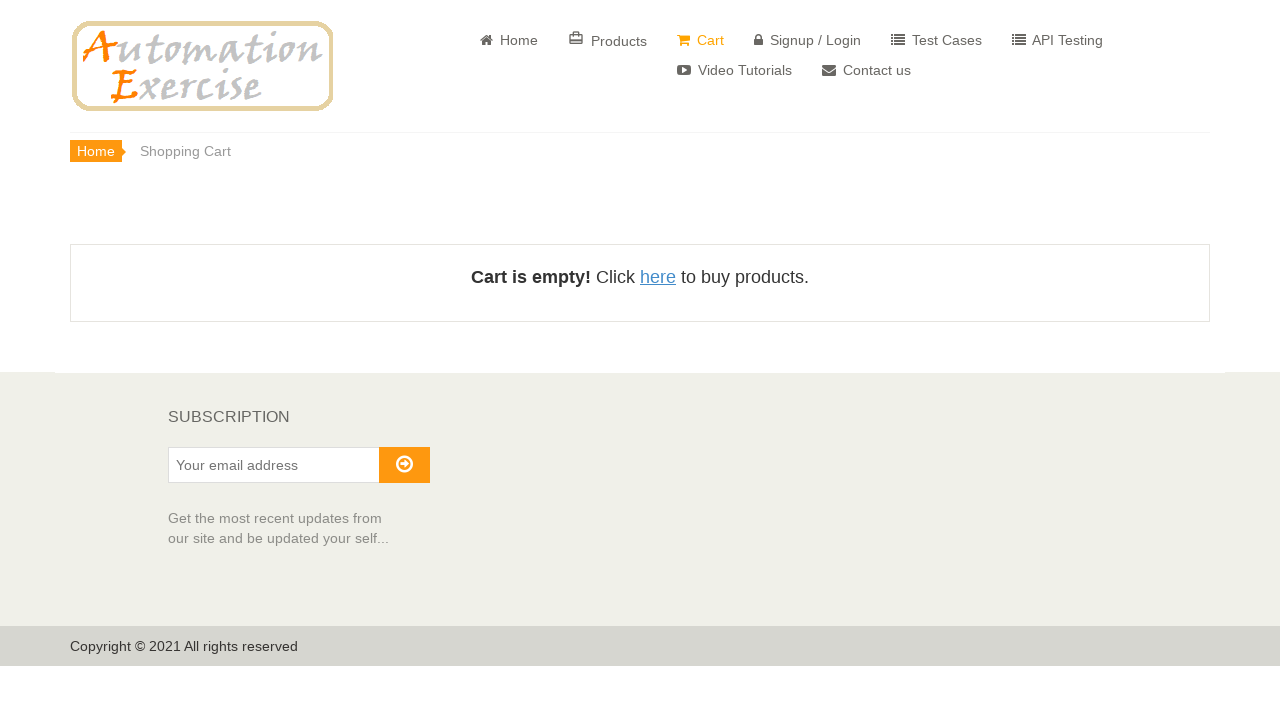

Scrolled down to footer section
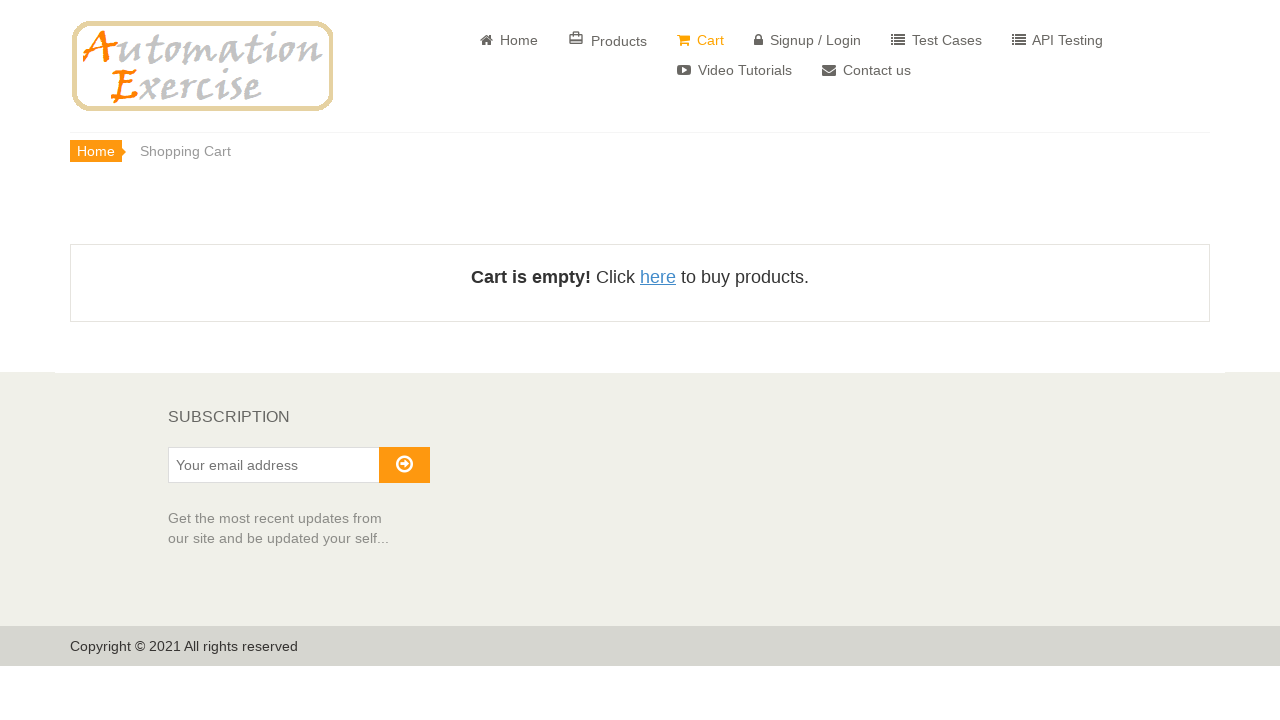

Verified 'Subscription' label is visible in footer
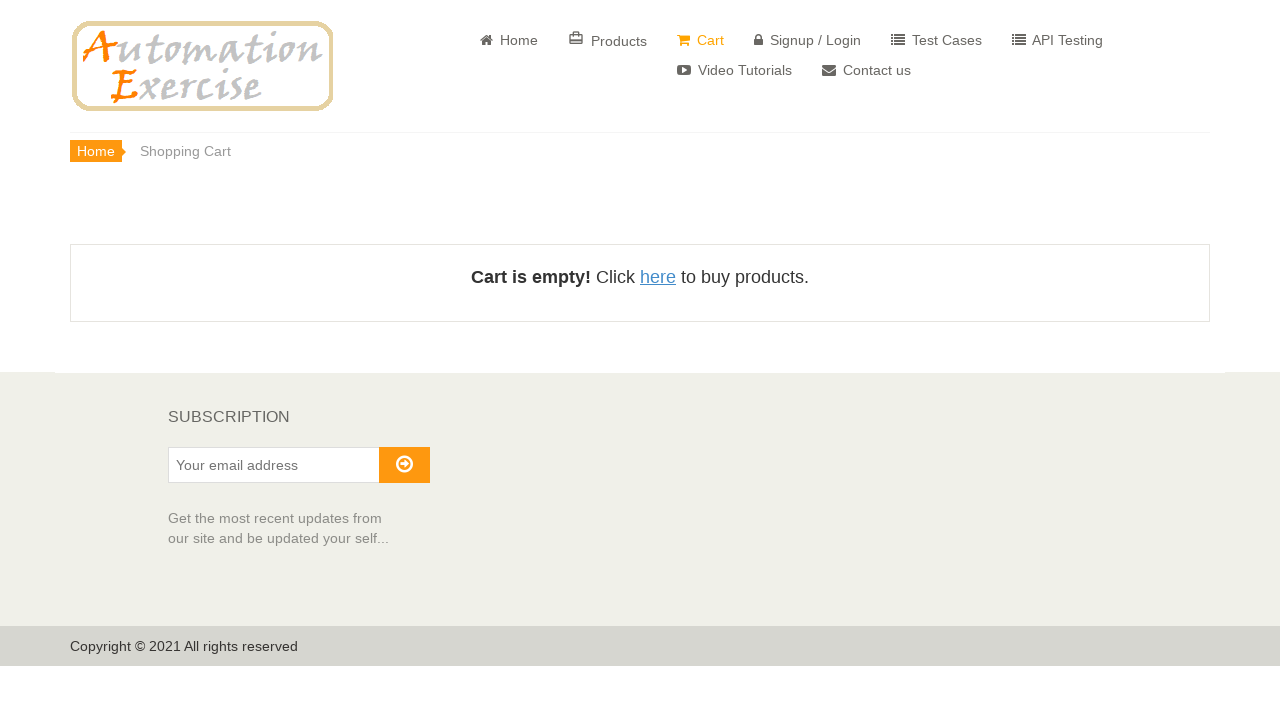

Entered email address 'cart_subscriber@example.org' in subscription field on #susbscribe_email
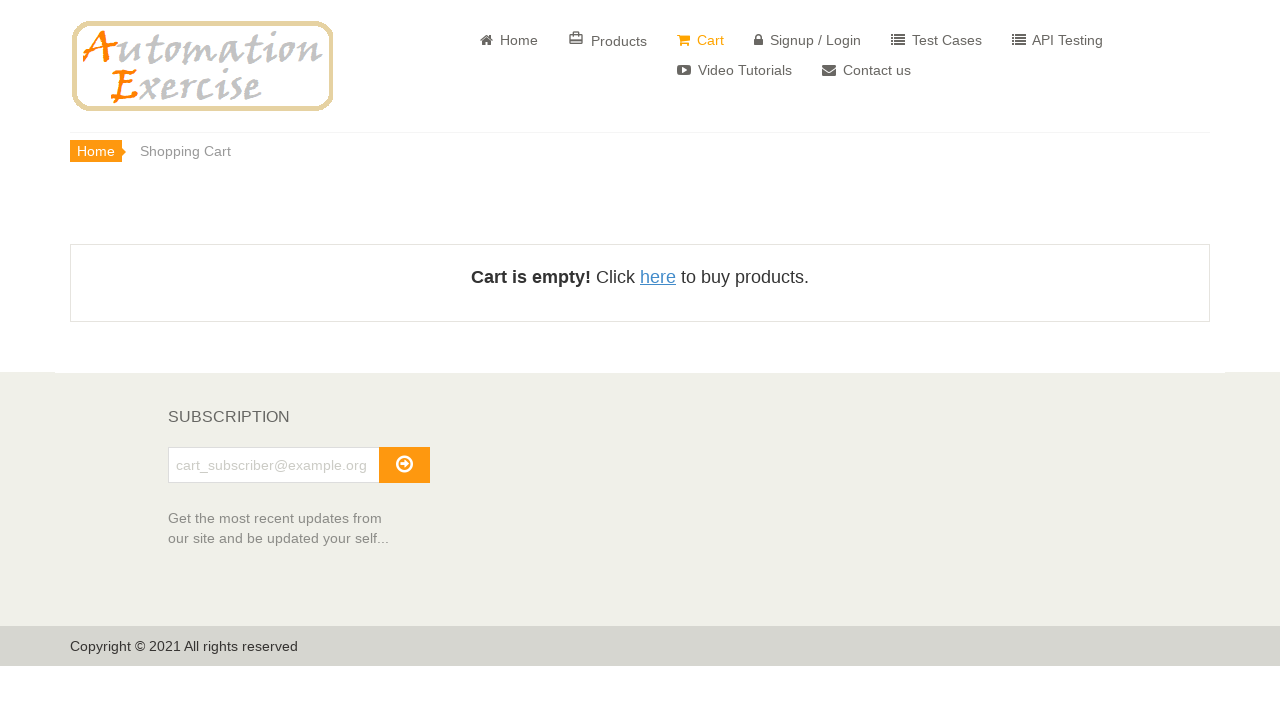

Clicked subscribe button at (404, 465) on #subscribe
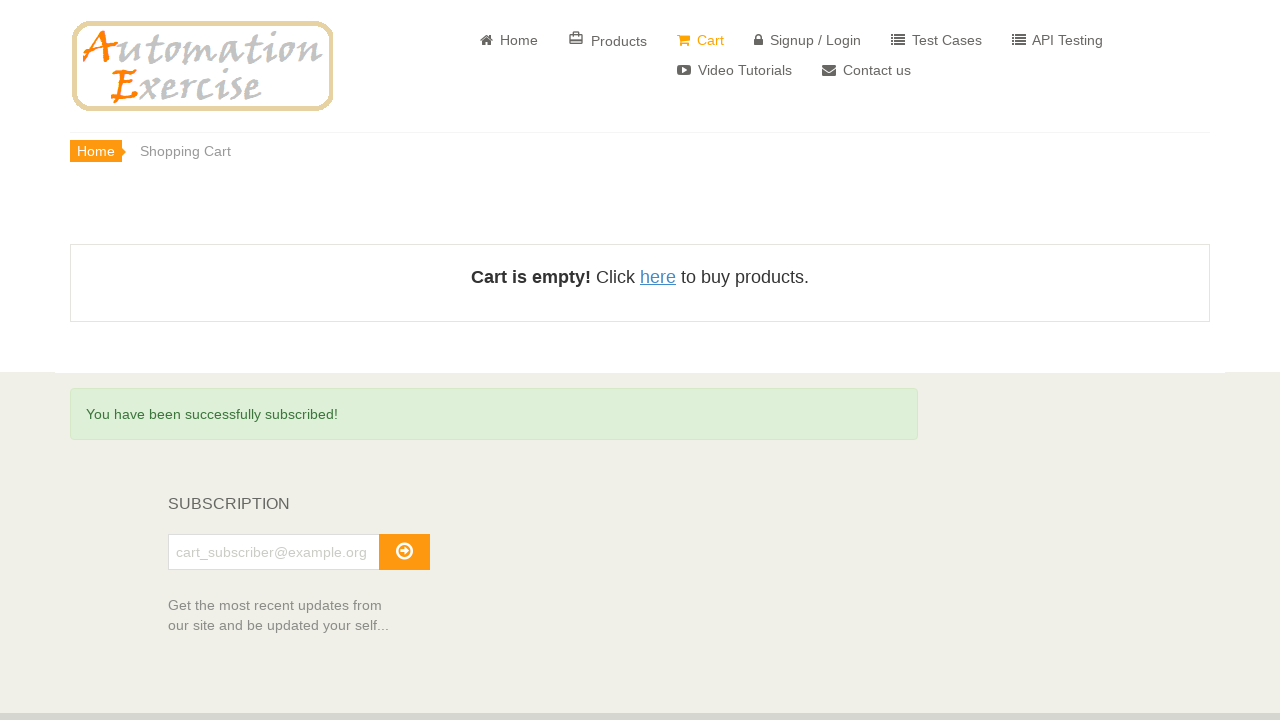

Verified success message 'You have been successfully subscribed!' appeared
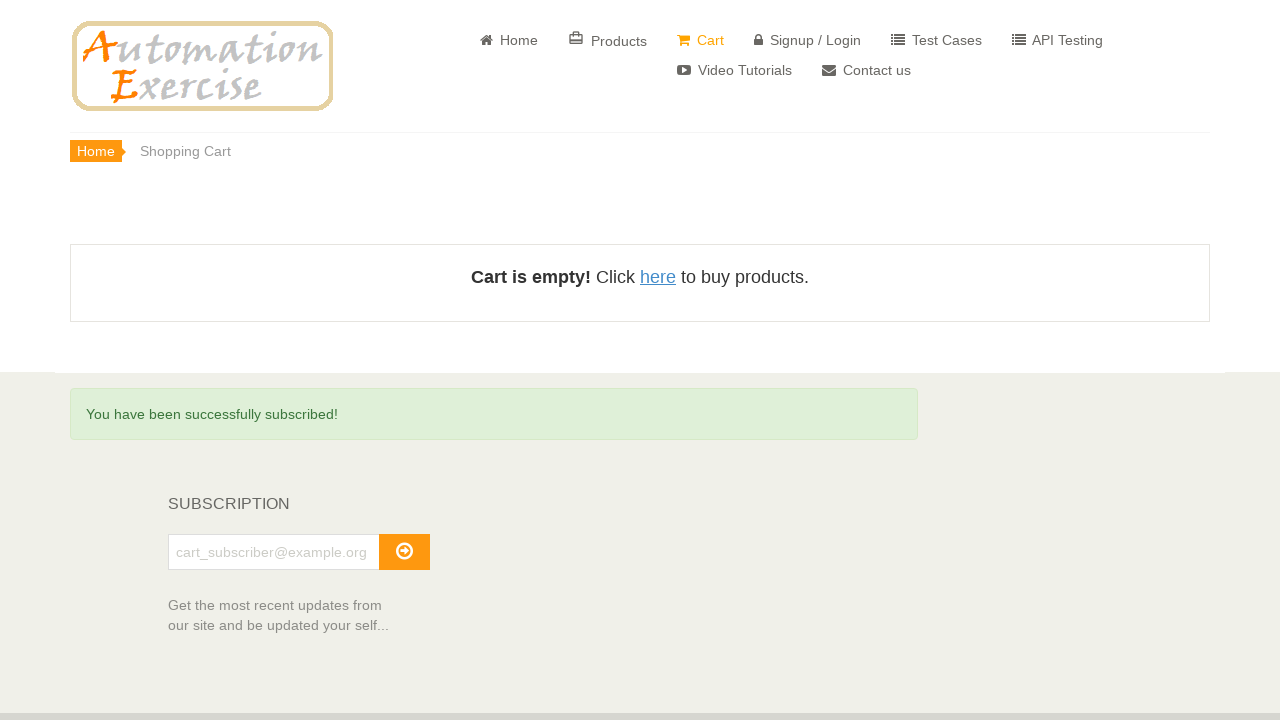

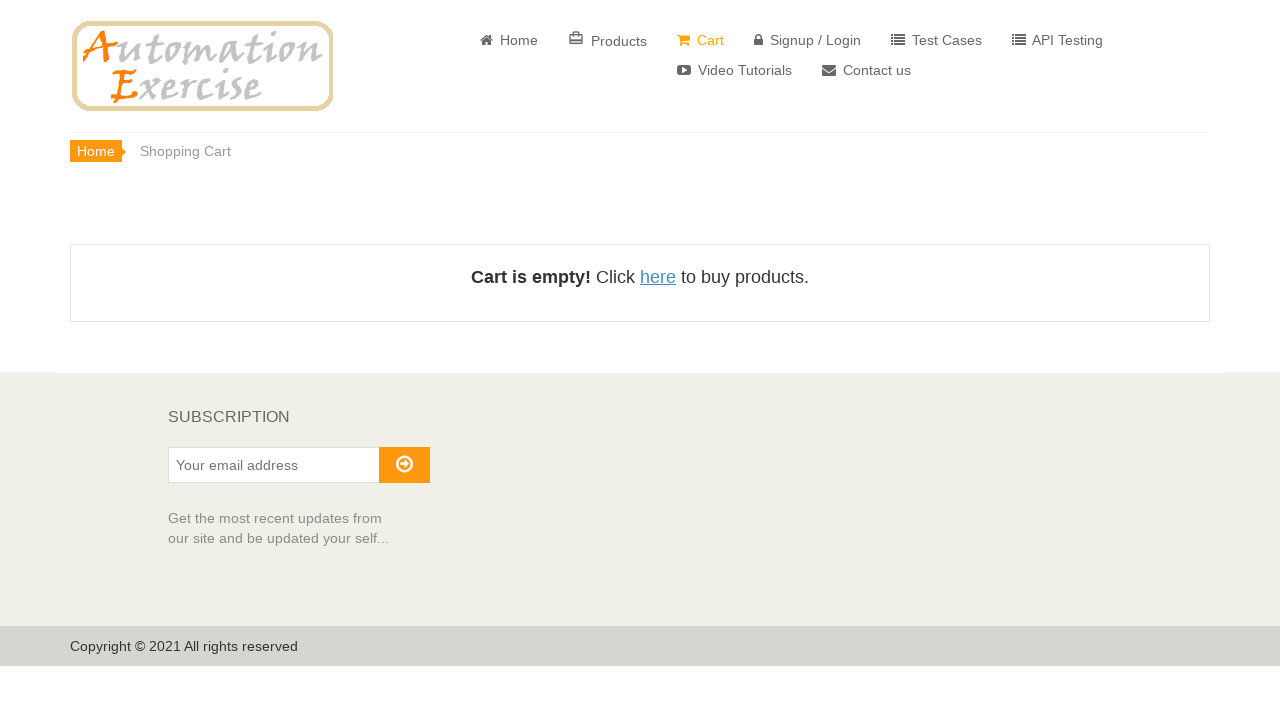